Tests browser tab functionality by opening a new tab, verifying content in the new tab, and switching back to the original tab

Starting URL: https://demoqa.com/browser-windows

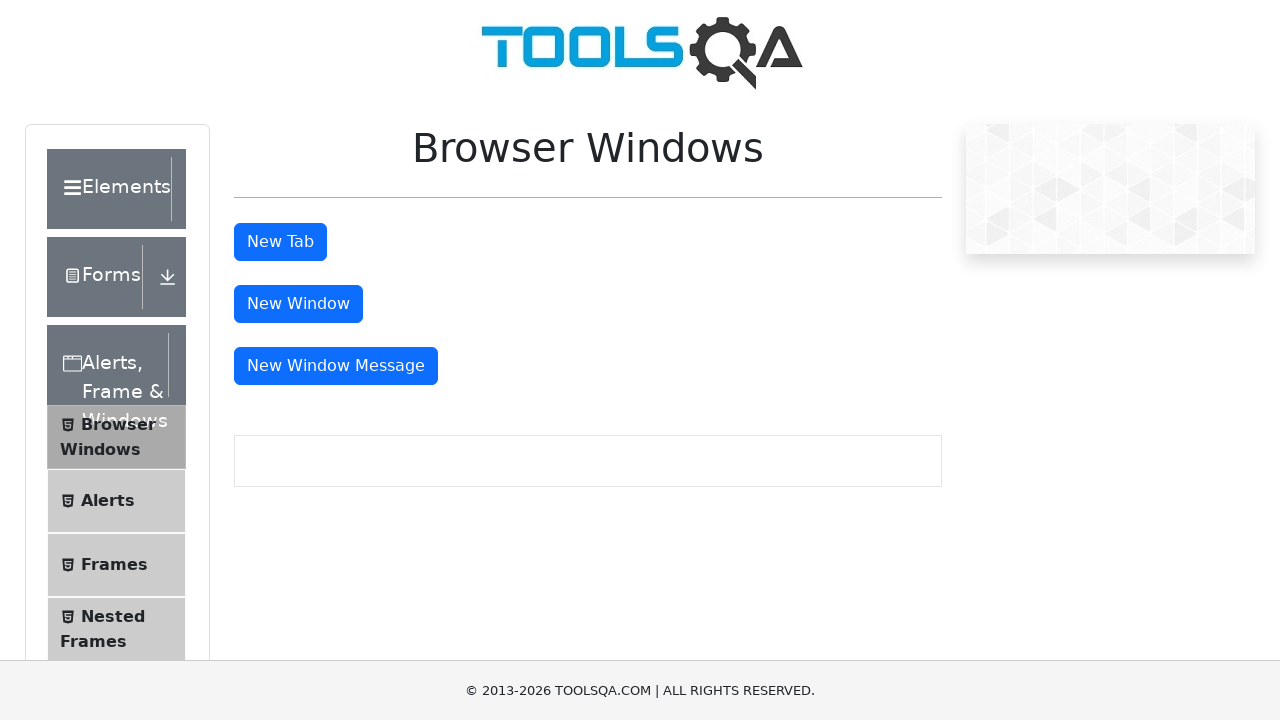

Clicked the New Tab button at (280, 242) on #tabButton
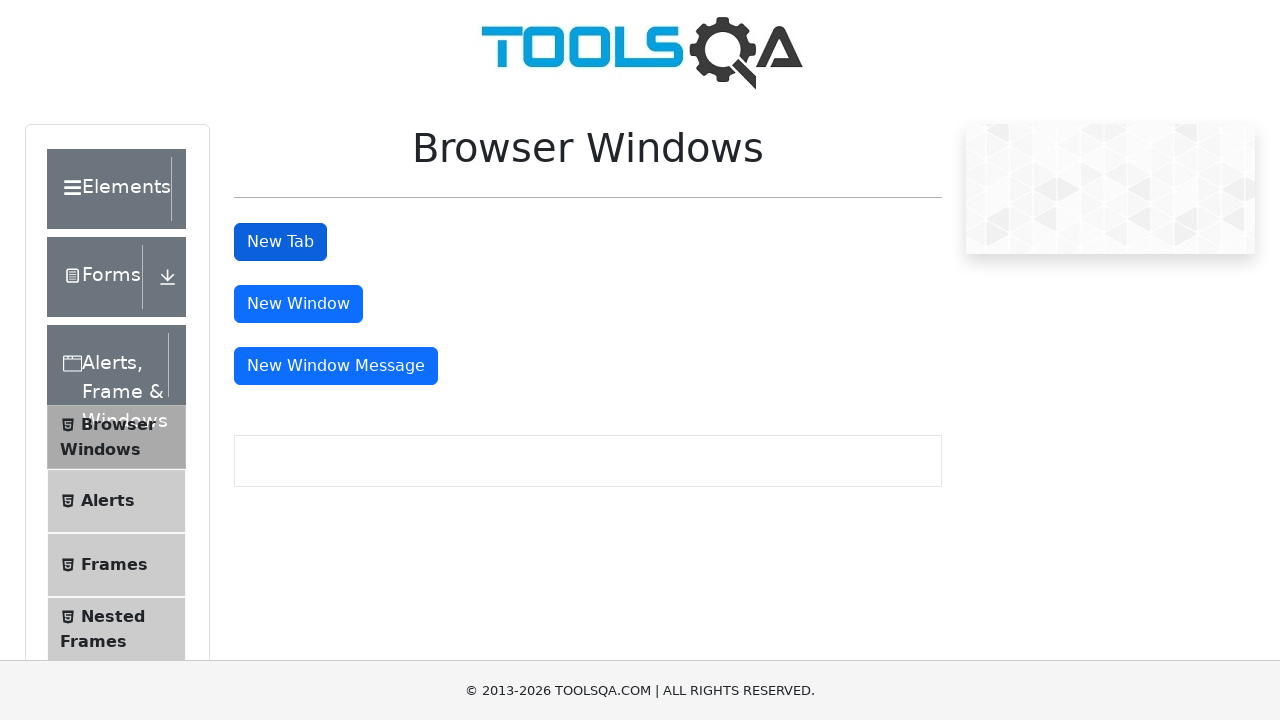

Clicked New Tab button and new tab opened at (280, 242) on #tabButton
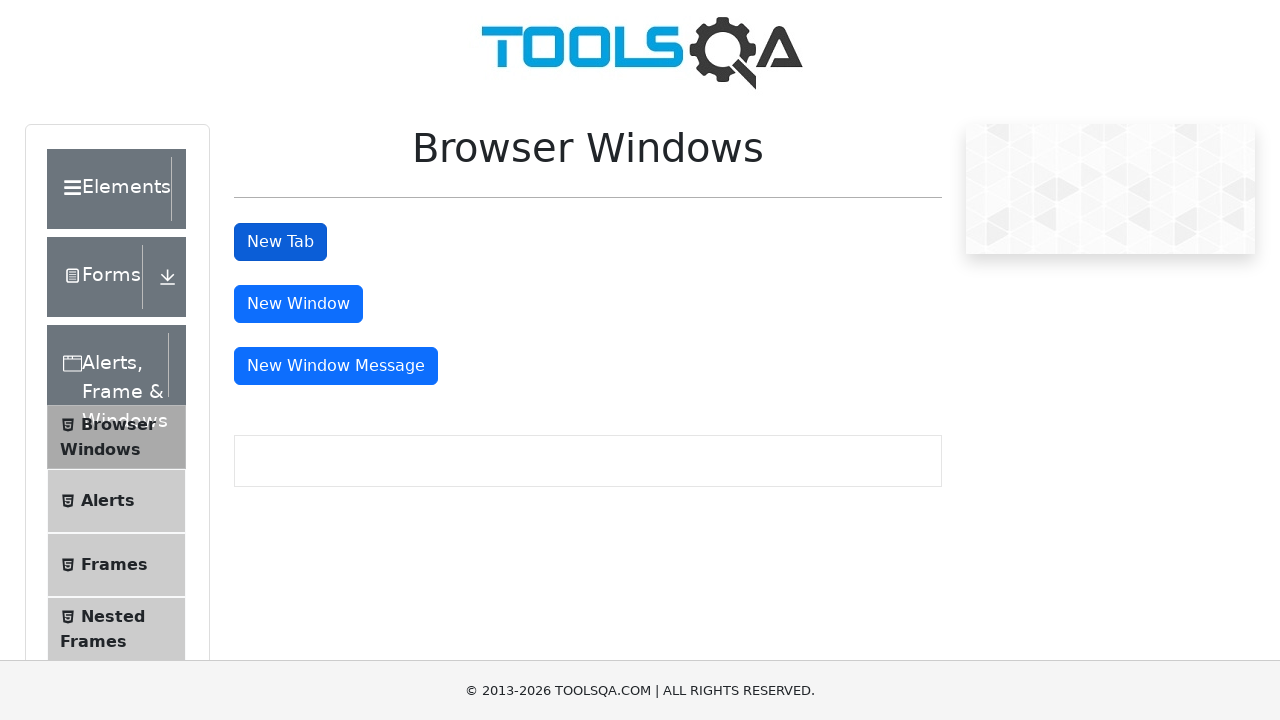

Switched to new tab
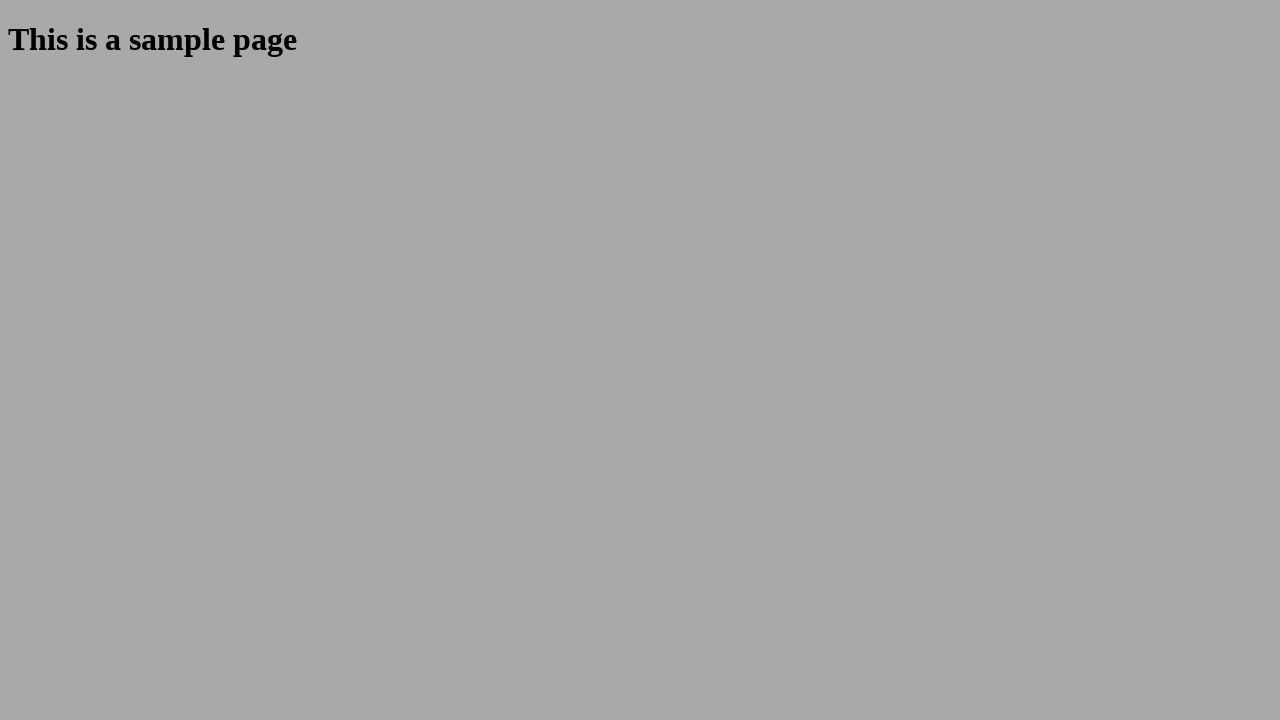

Waited for sample heading to load in new tab
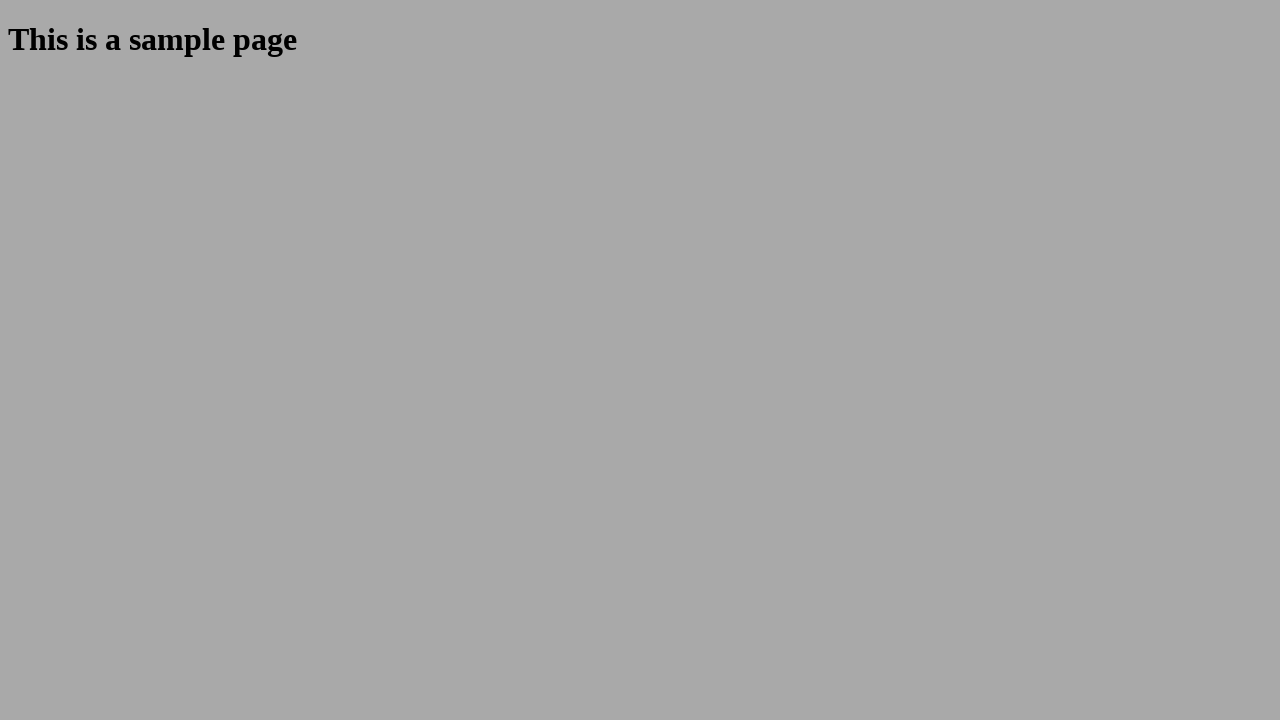

Retrieved heading text: 'This is a sample page'
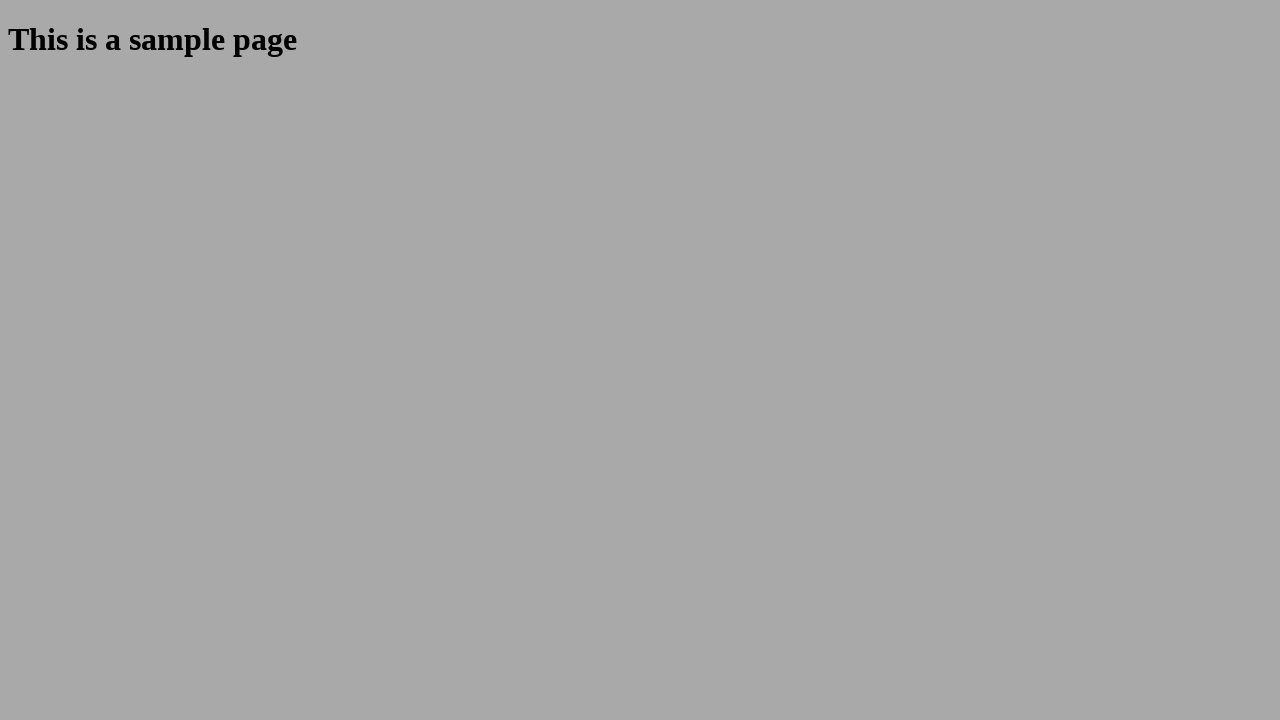

Verified heading text matches expected value
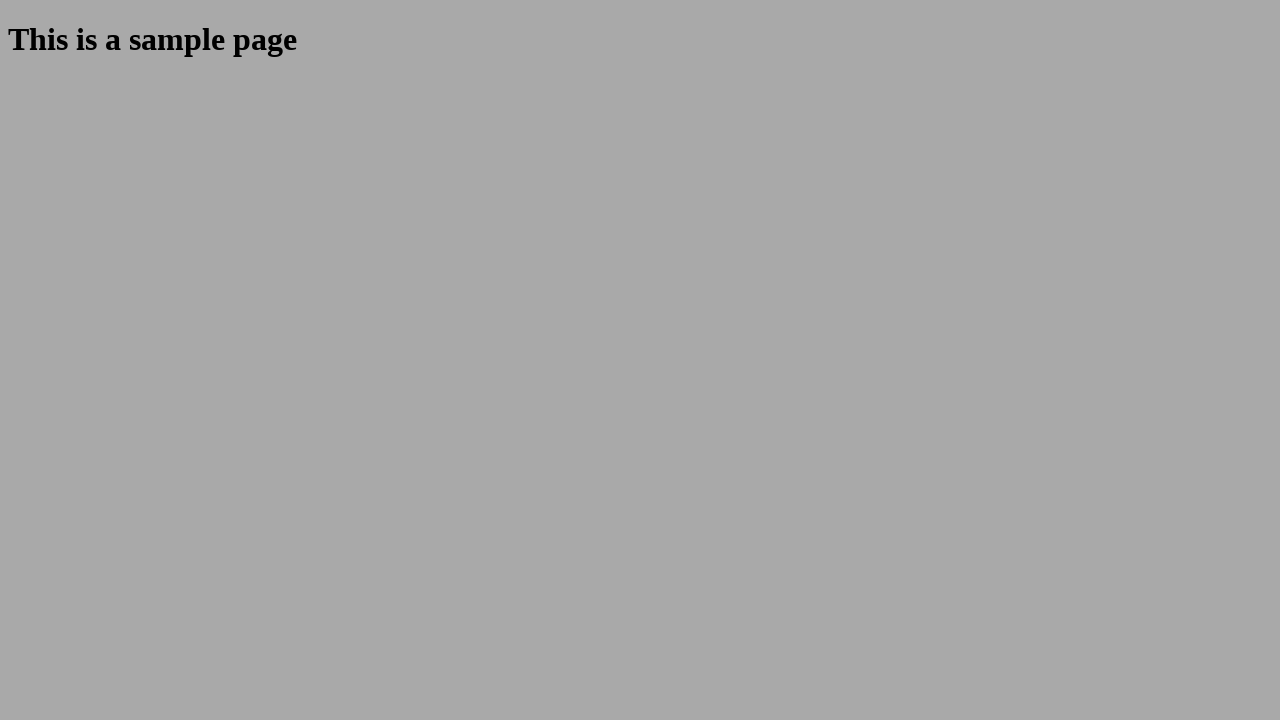

Closed the new tab
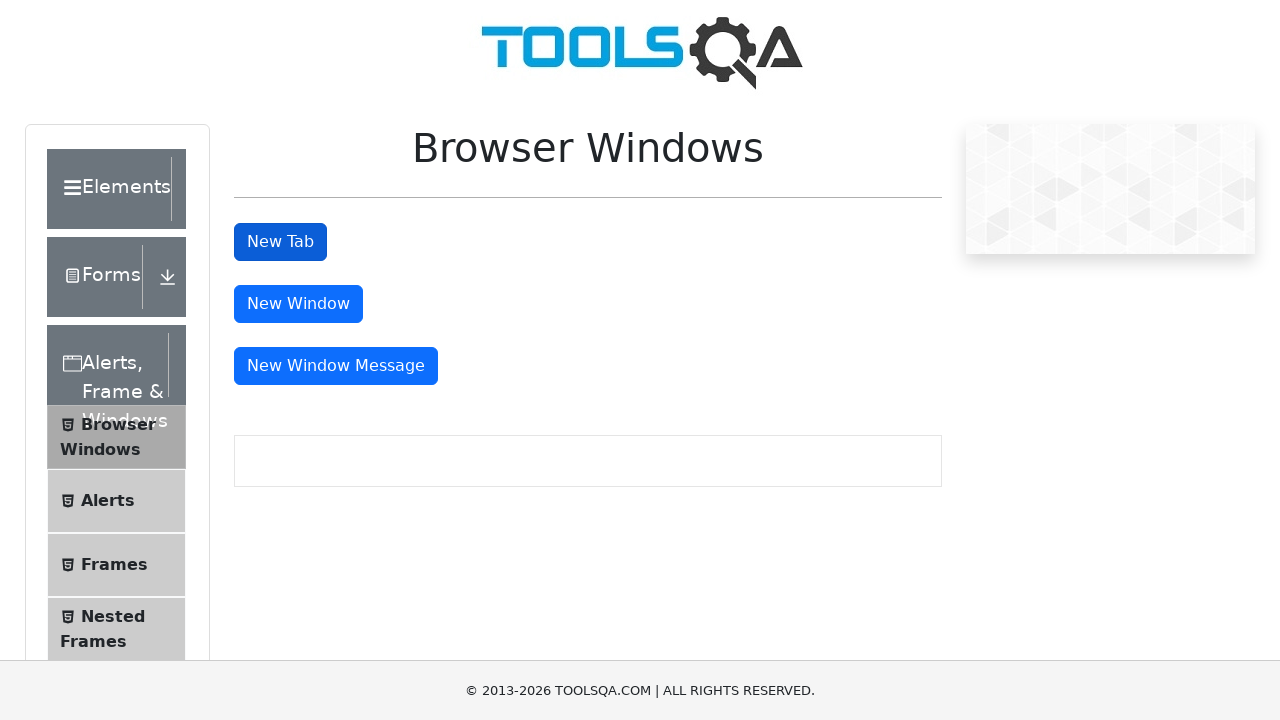

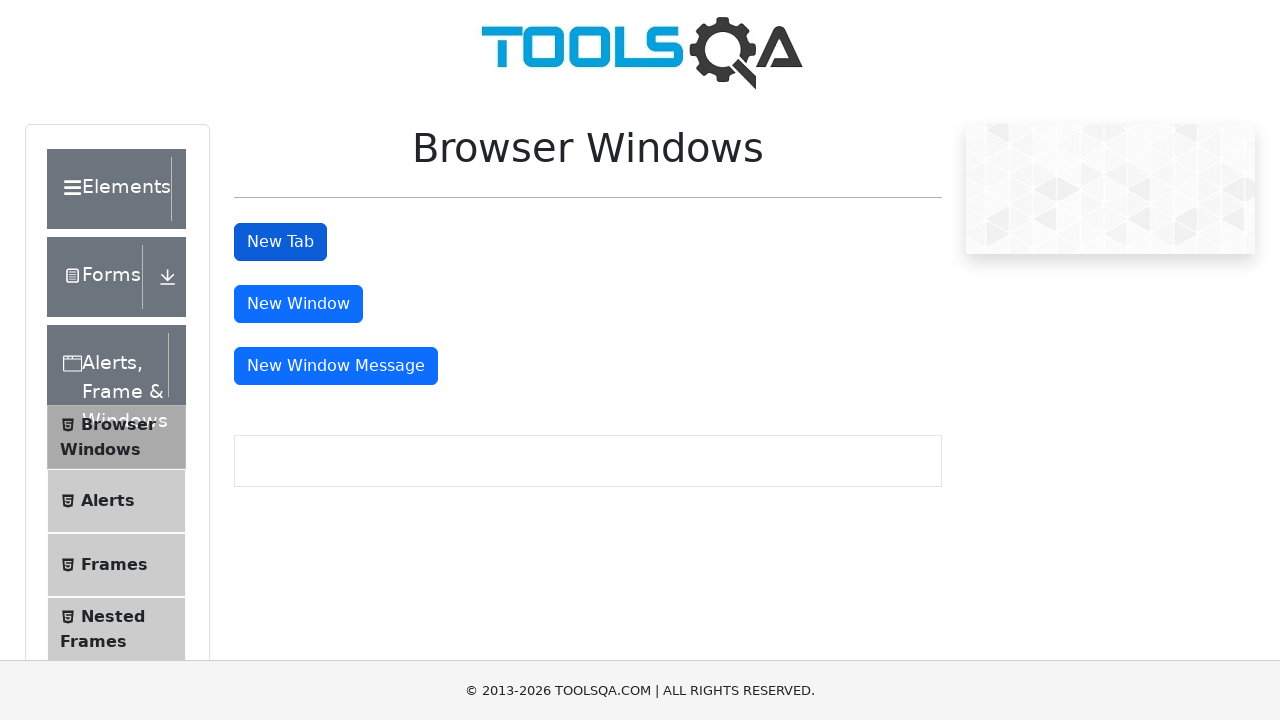